Tests dynamic content generation by clicking a button and waiting for specific text to appear in an element

Starting URL: https://www.training-support.net/webelements/dynamic-content

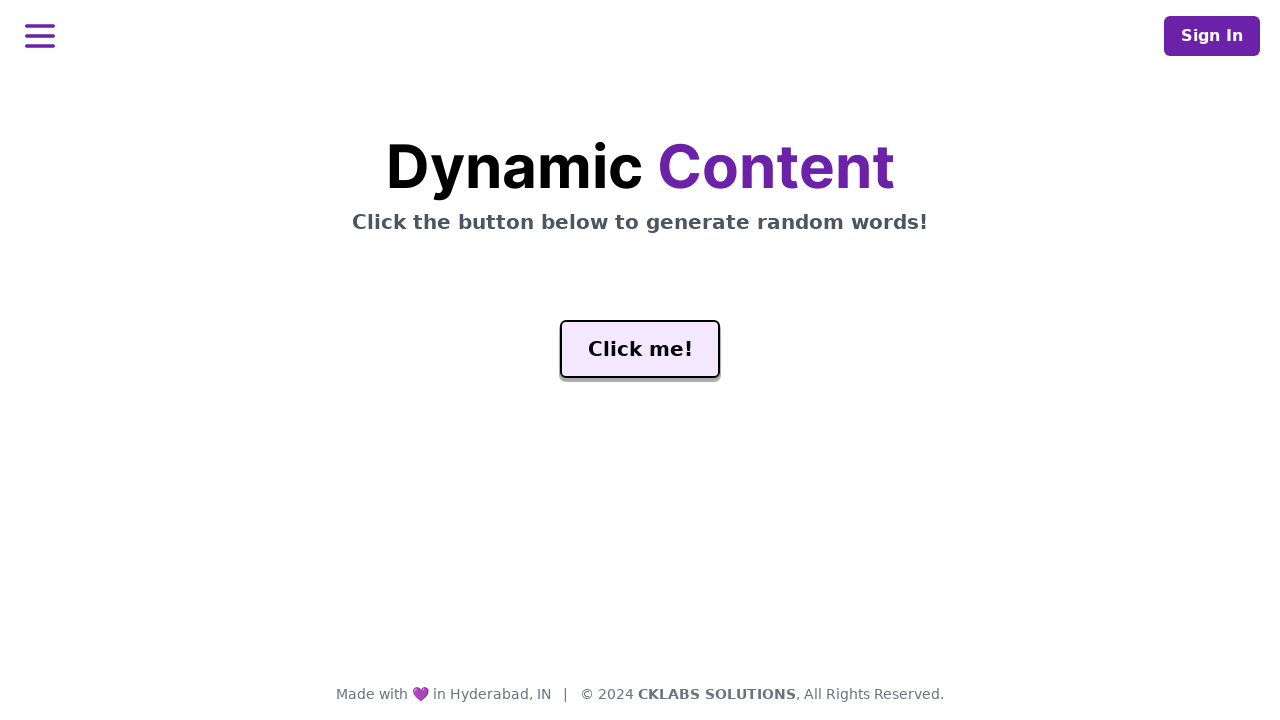

Clicked the generate button at (640, 349) on #genButton
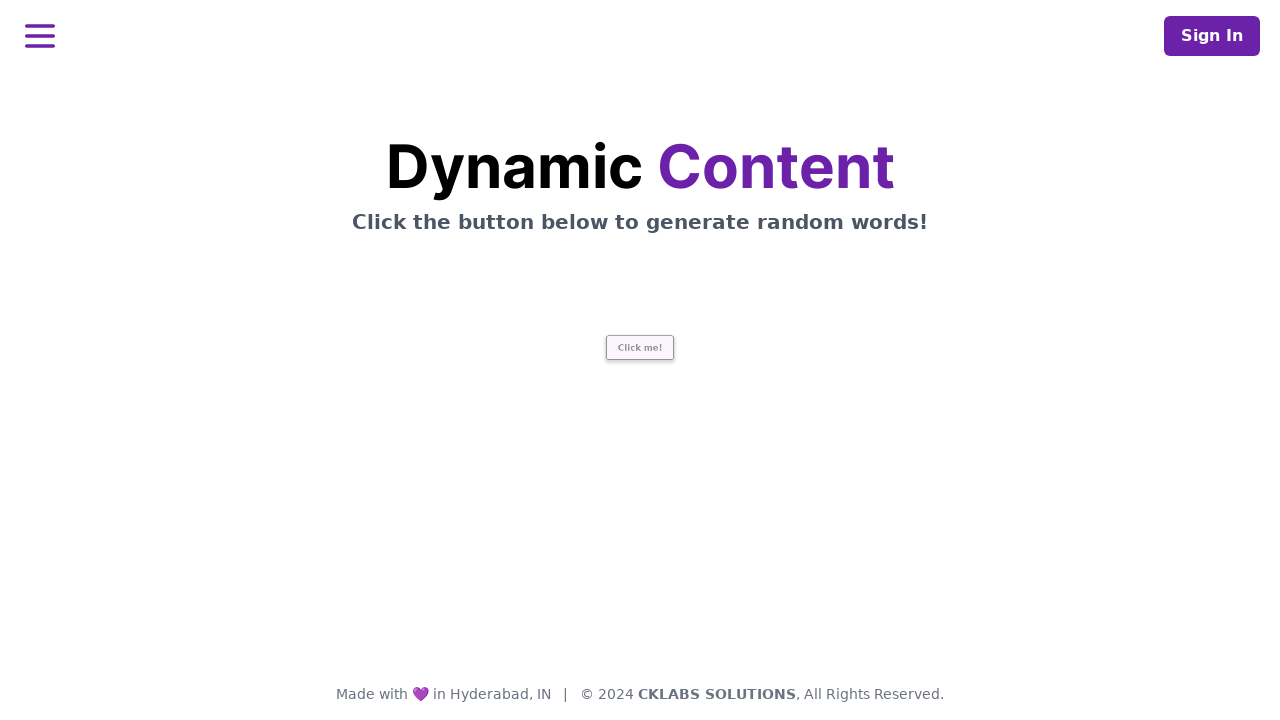

Waited for 'release' text to appear in word element
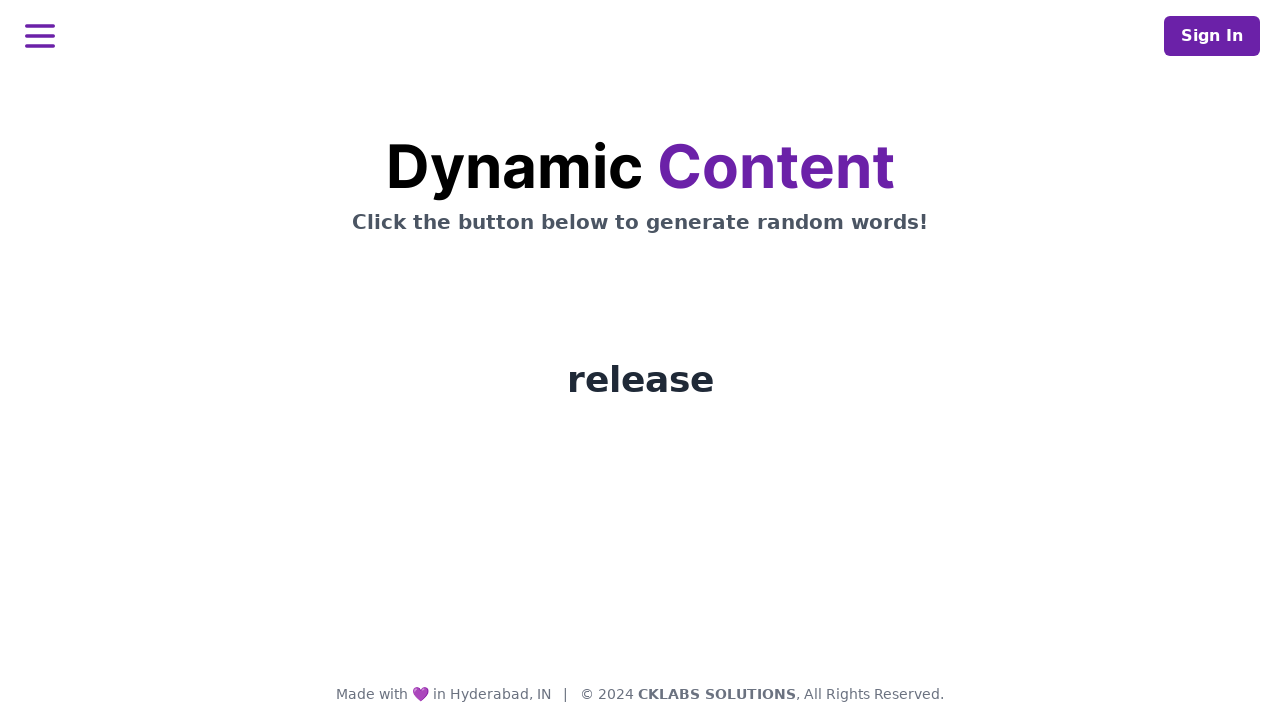

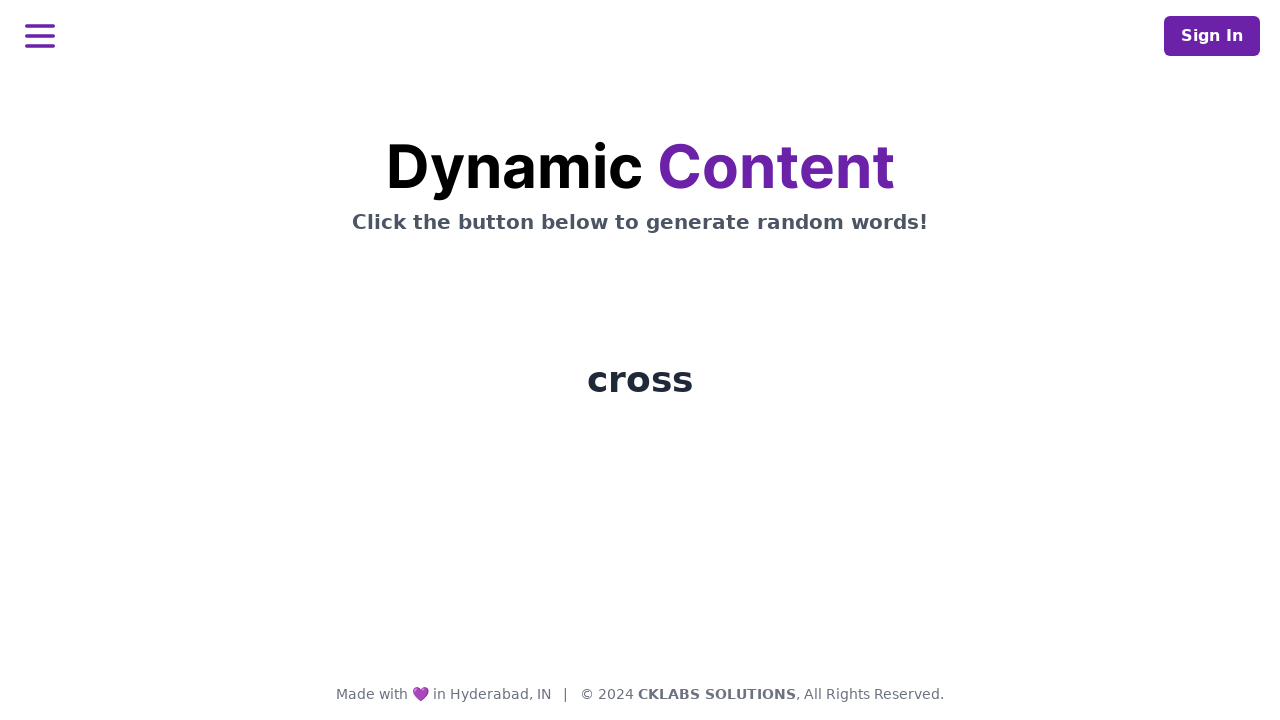